Tests that the Monitors category on demoblaze.com contains at least one product item

Starting URL: https://www.demoblaze.com/

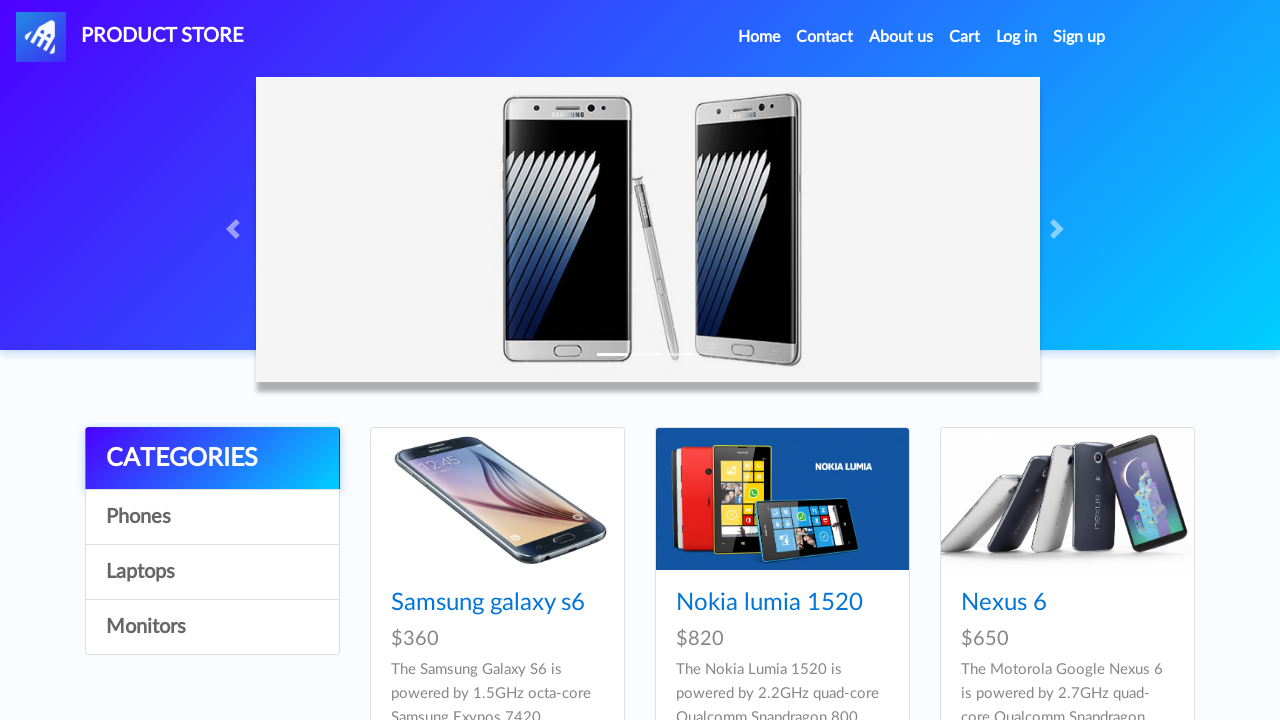

Clicked on Monitors category link at (212, 627) on a:has-text('Monitors')
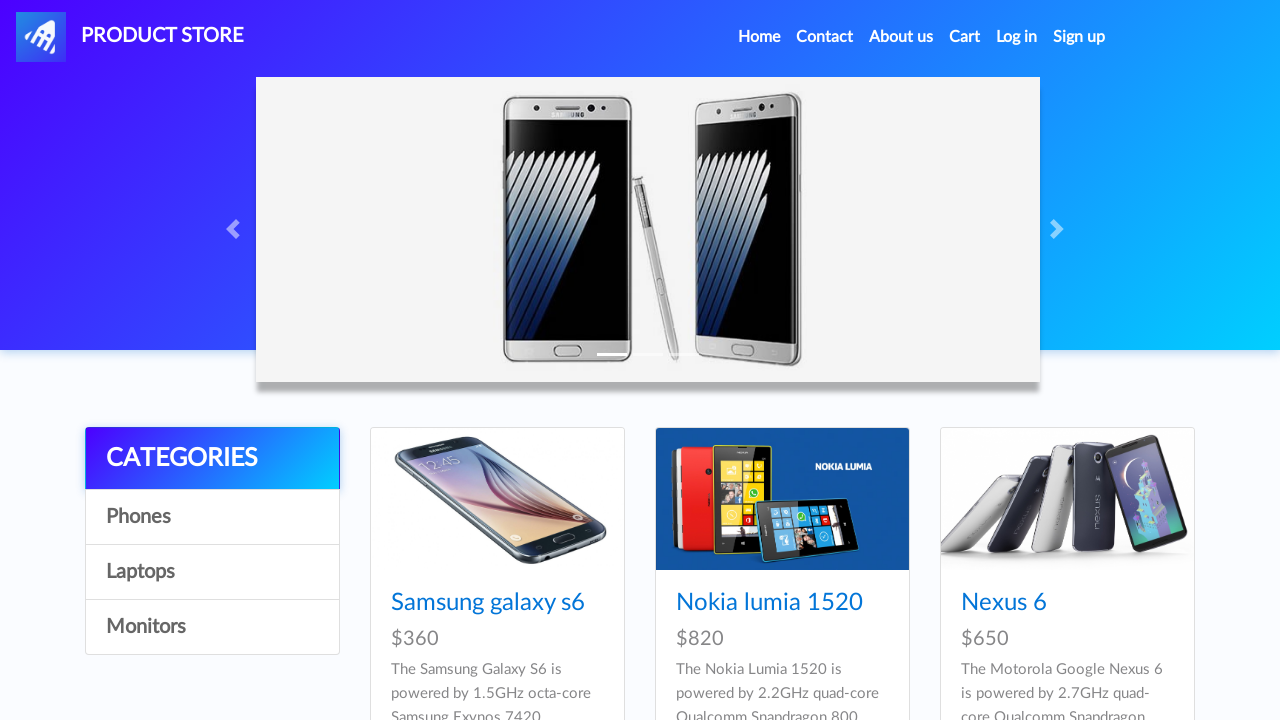

Waited for product cards to load in Monitors category
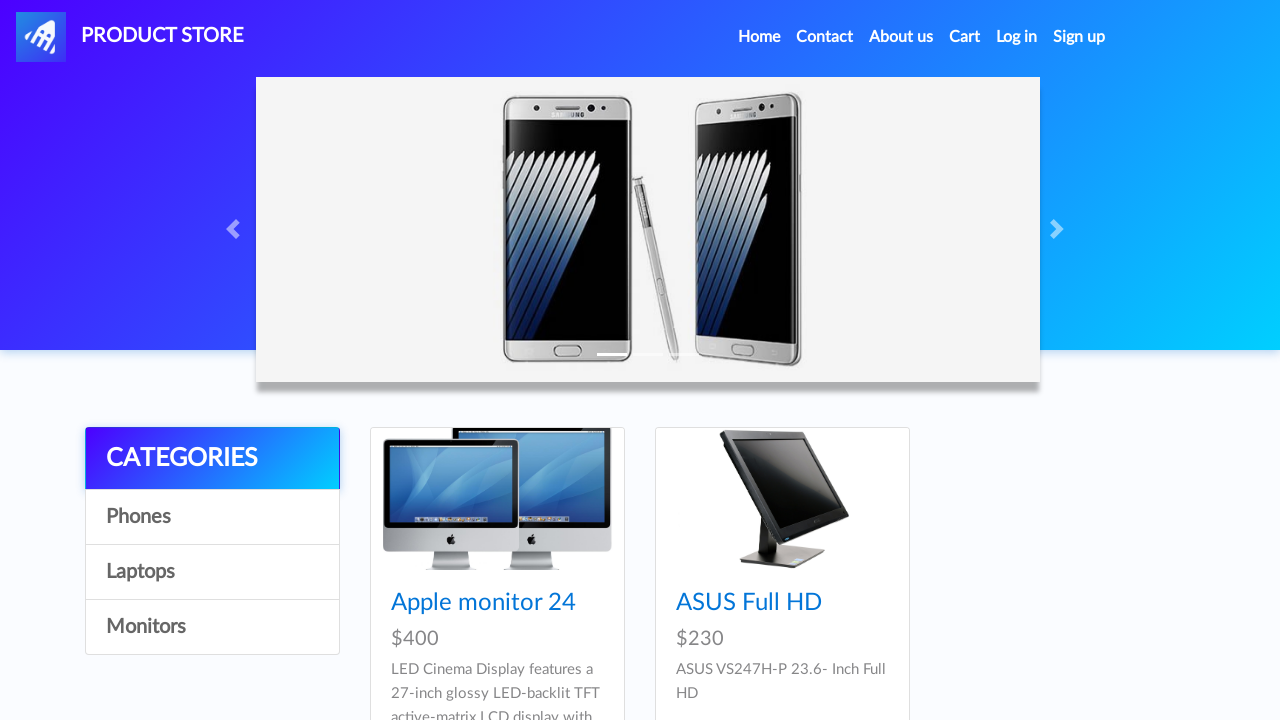

Retrieved all product cards from Monitors category
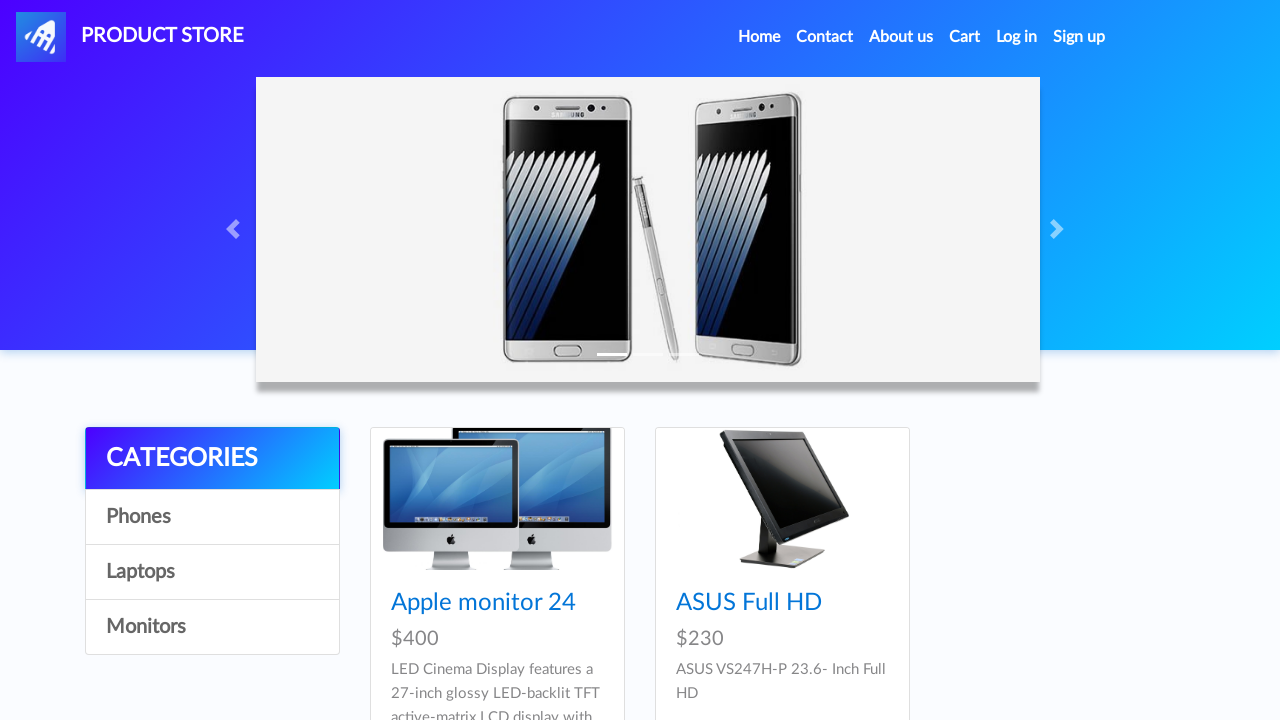

Verified that Monitors category contains at least one product item (found 2 items)
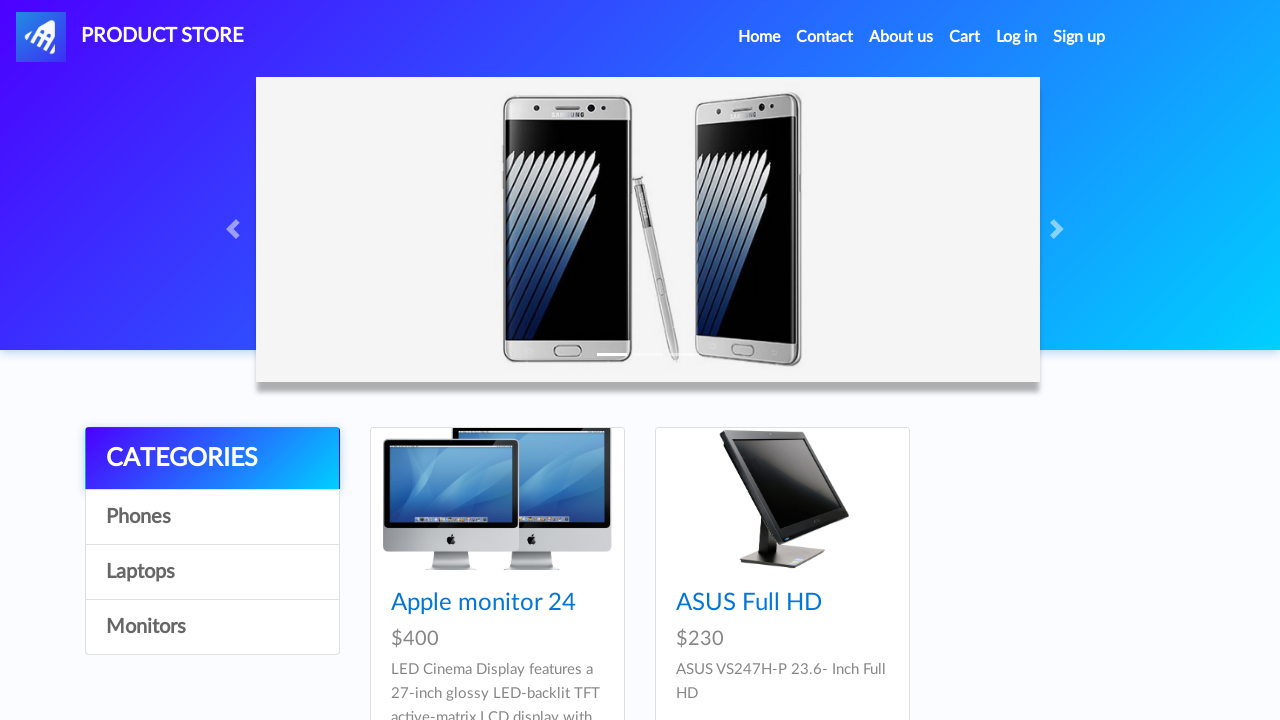

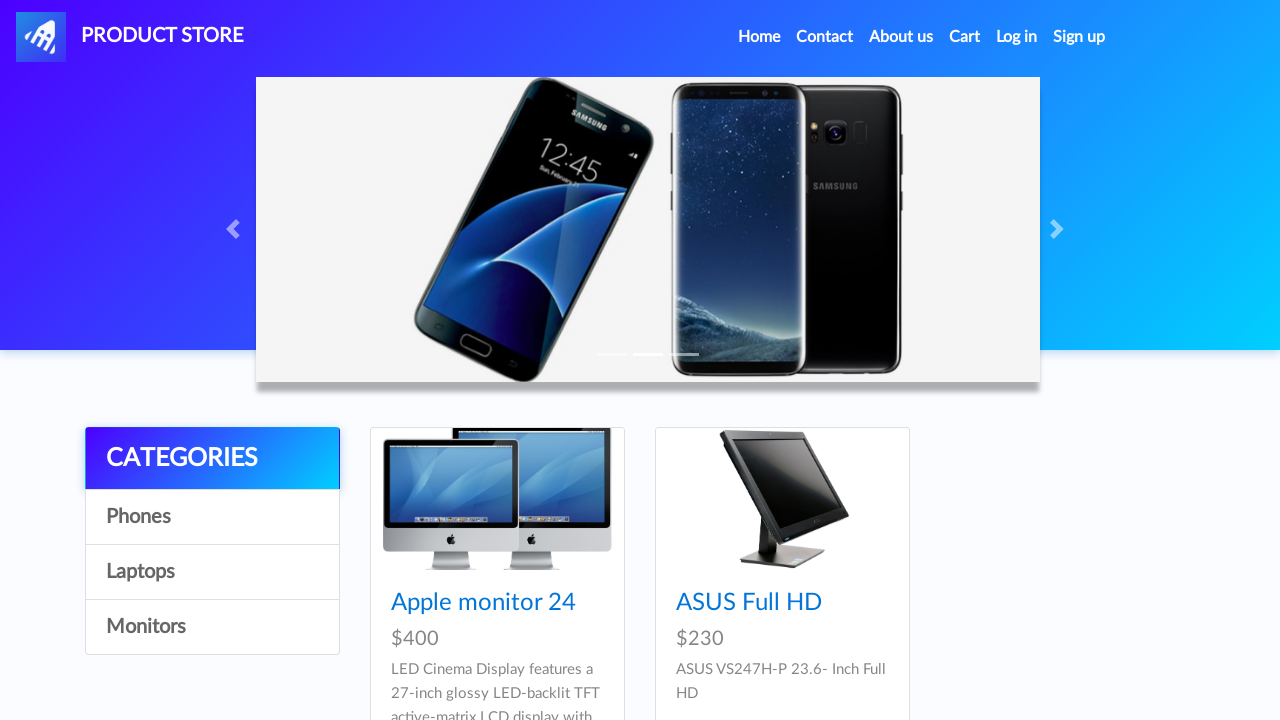